Tests date picker functionality by filling a birthday field and interacting with date range picker fields to verify the datepicker appears.

Starting URL: https://www.lambdatest.com/selenium-playground/bootstrap-date-picker-demo

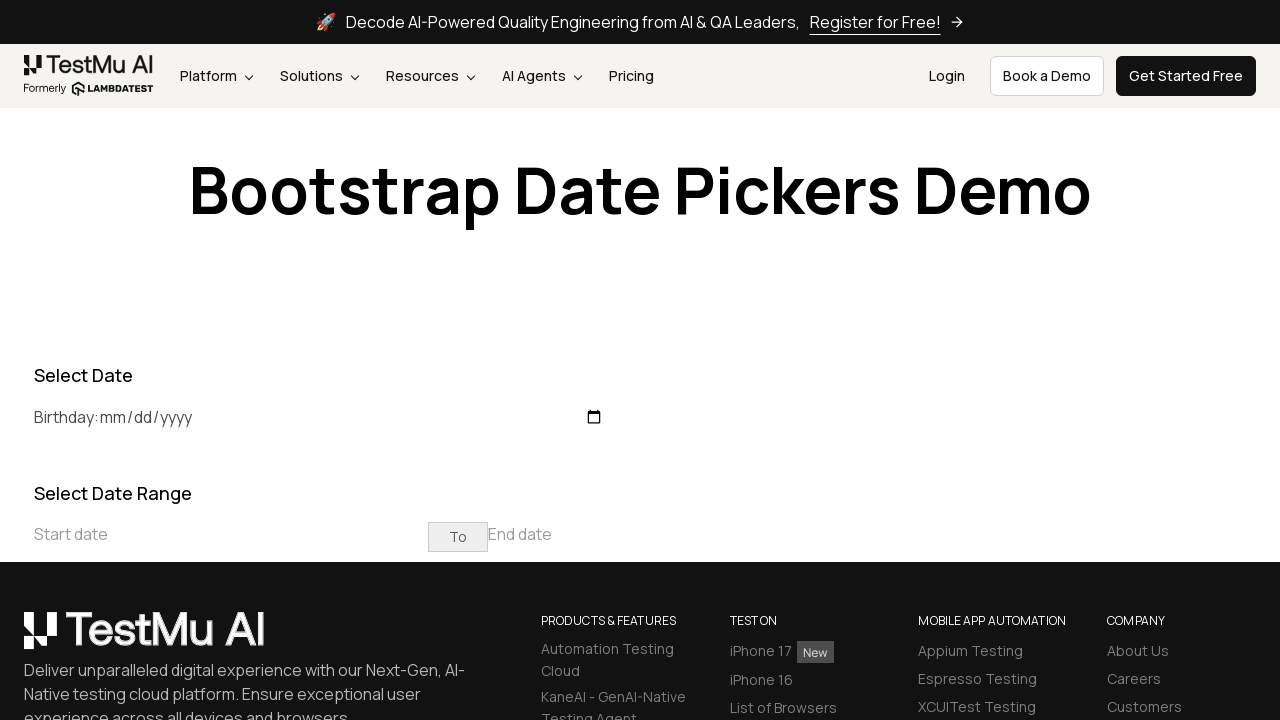

Filled birthday field with date 1995-07-22 on #birthday
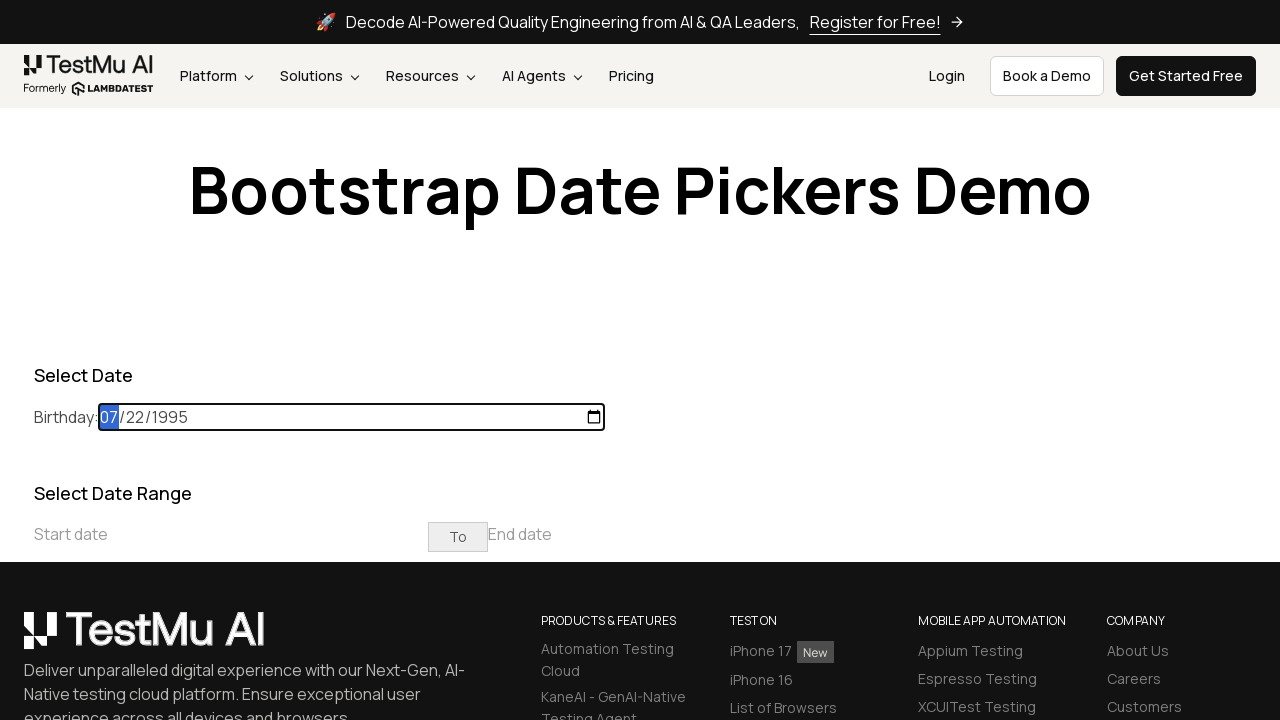

Verified birthday field contains correct date value
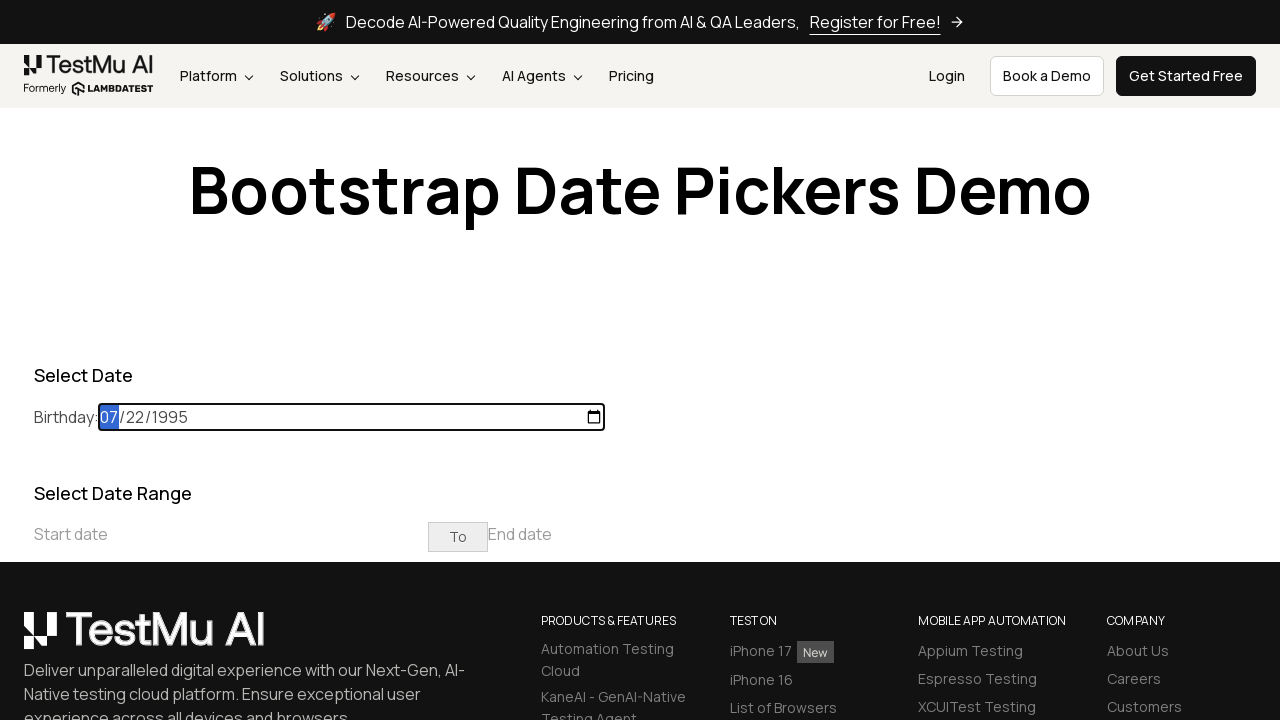

Located date range picker elements
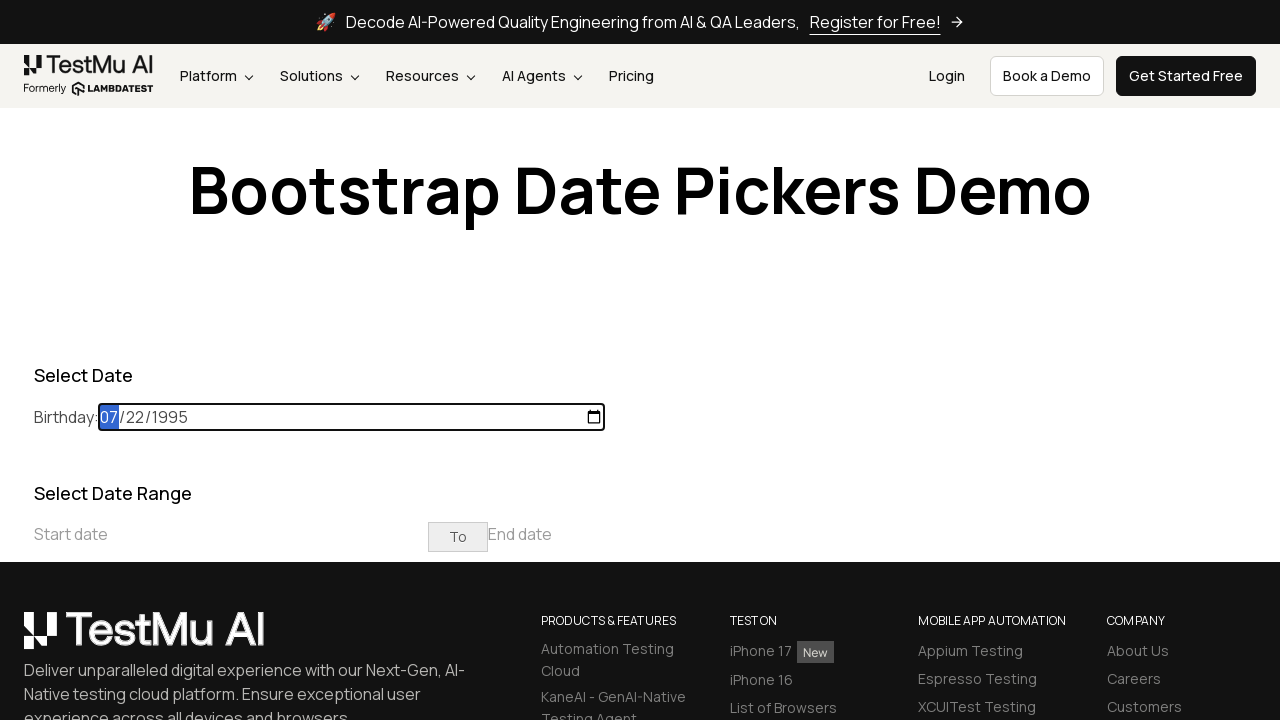

Clicked start date field at (231, 534) on xpath=//*[@id="datepicker"]/input[1]
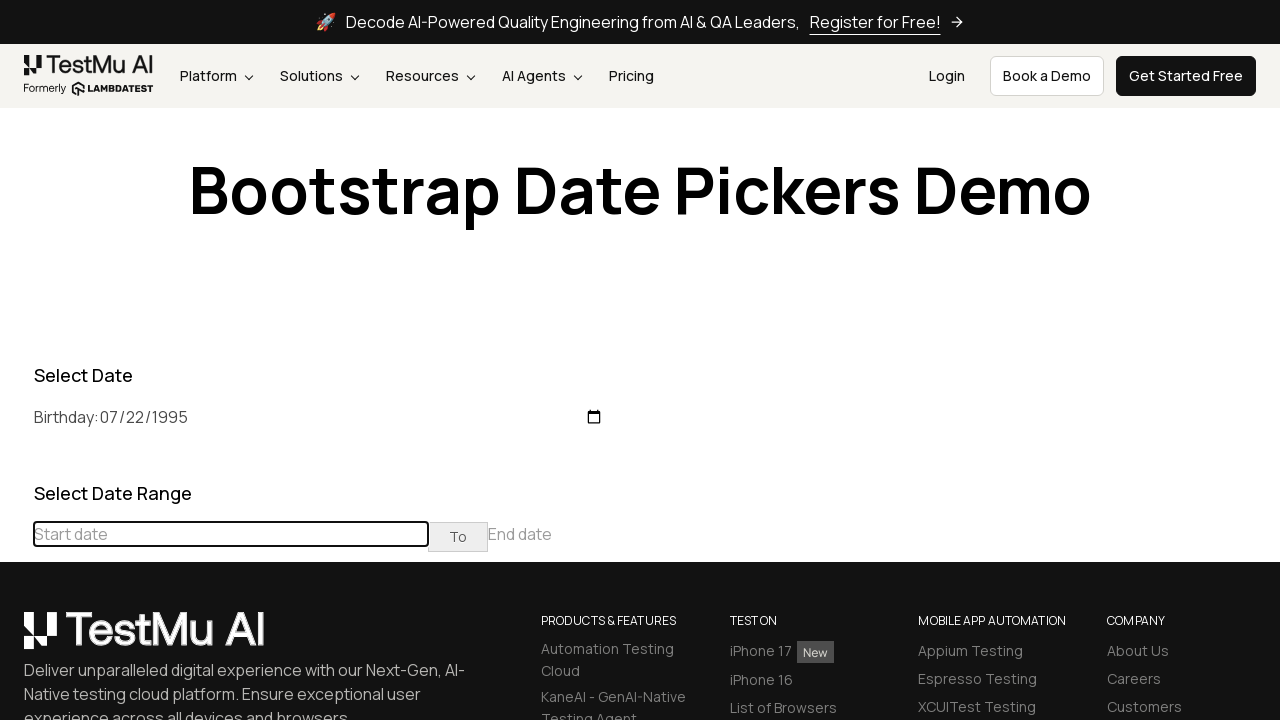

Verified datepicker appeared after clicking start date field
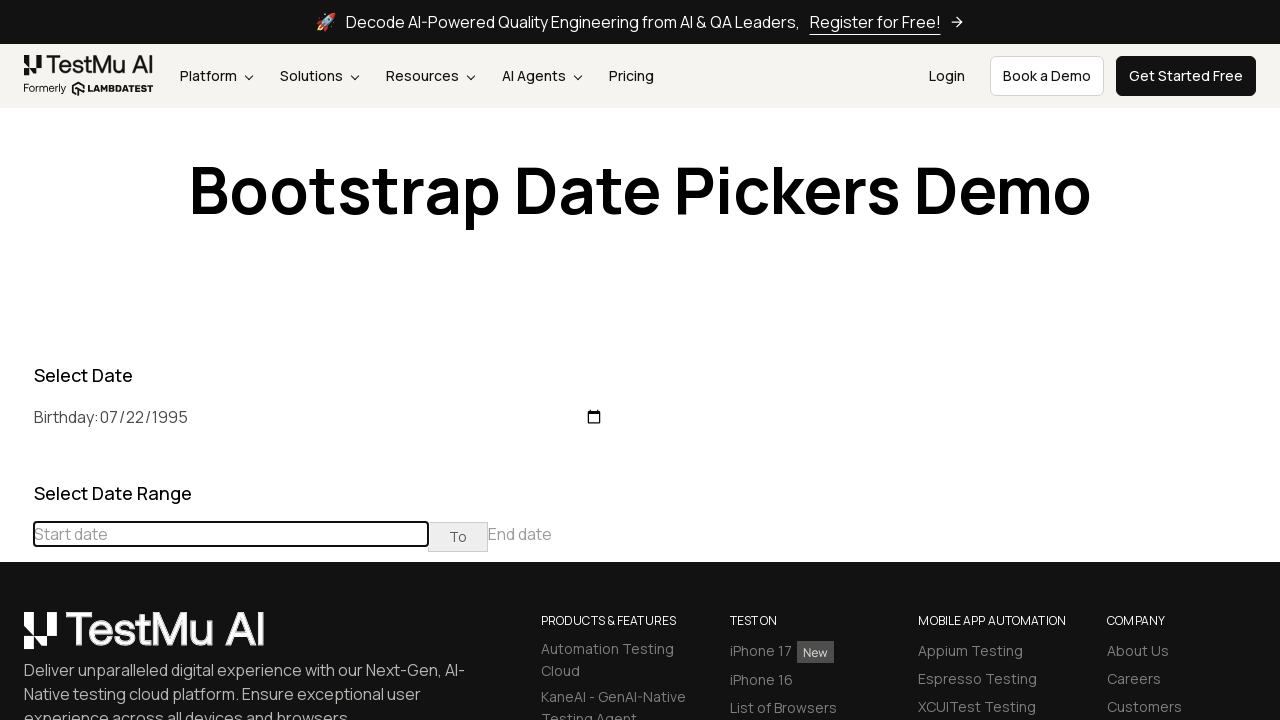

Clicked end date field at (685, 534) on xpath=//*[@id="datepicker"]/input[2]
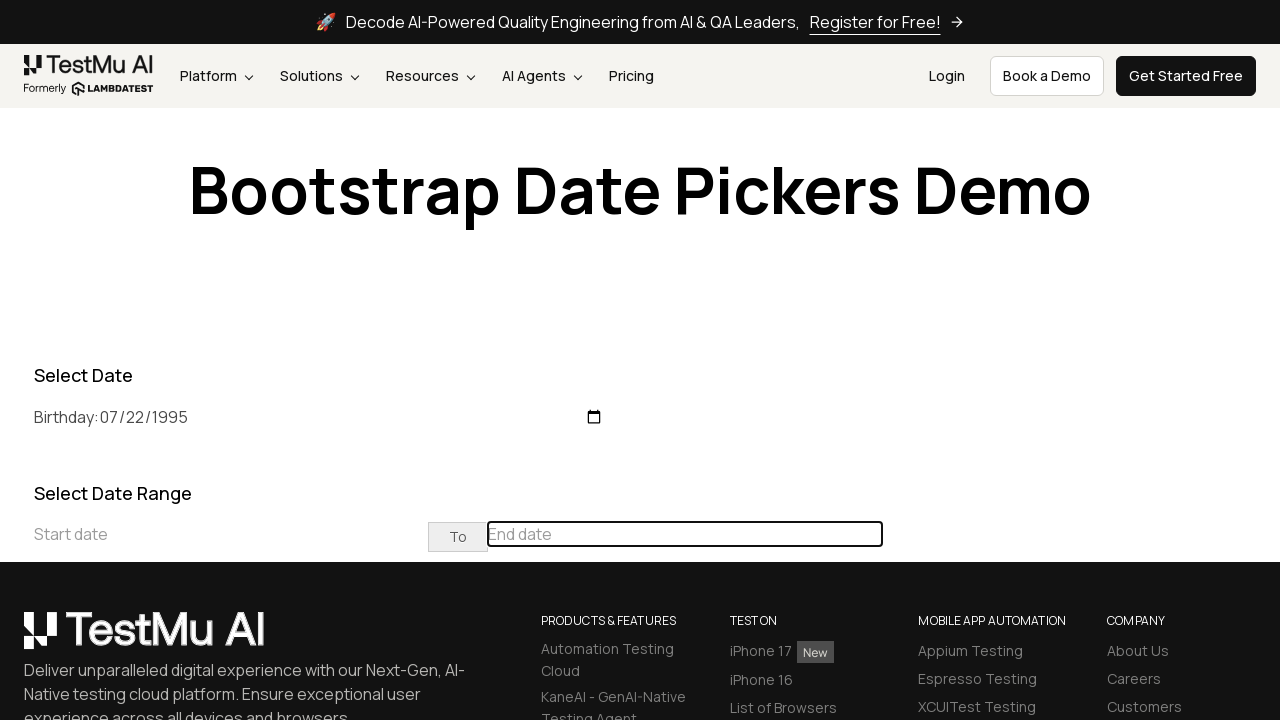

Verified datepicker appeared after clicking end date field
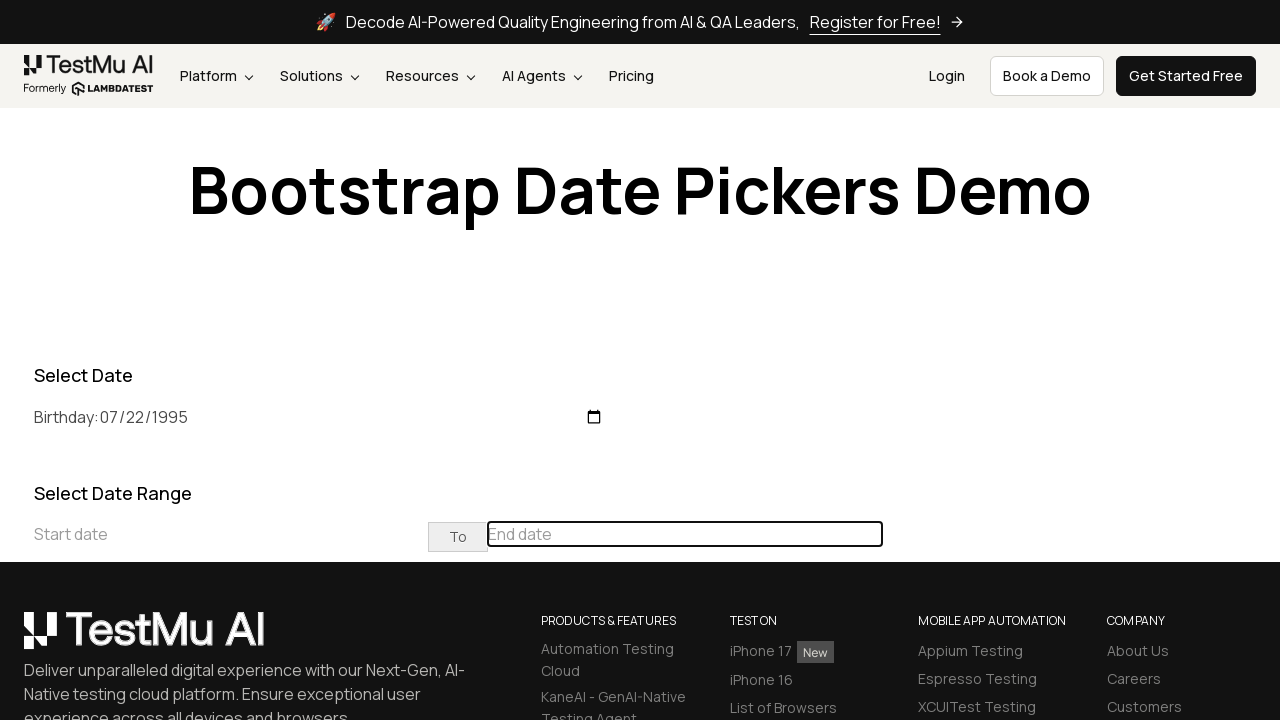

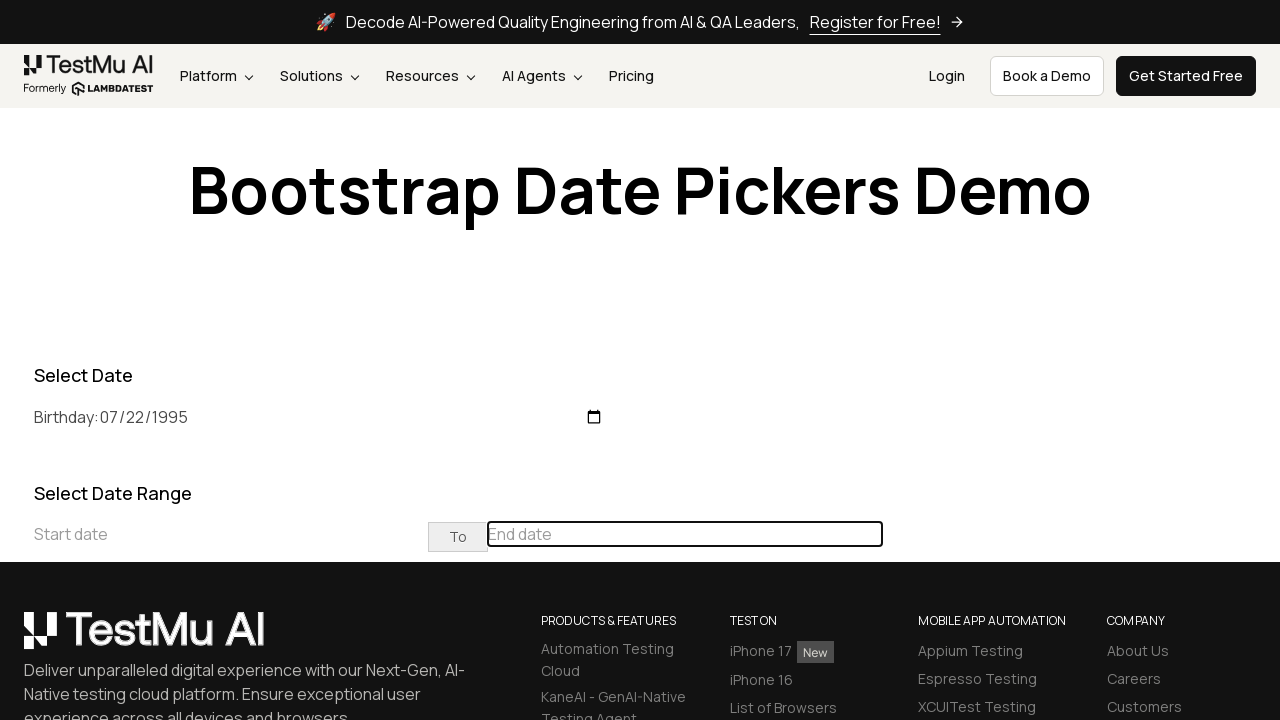